Tests a web form by filling a text field and submitting the form, then verifying the success message

Starting URL: https://www.selenium.dev/selenium/web/web-form.html

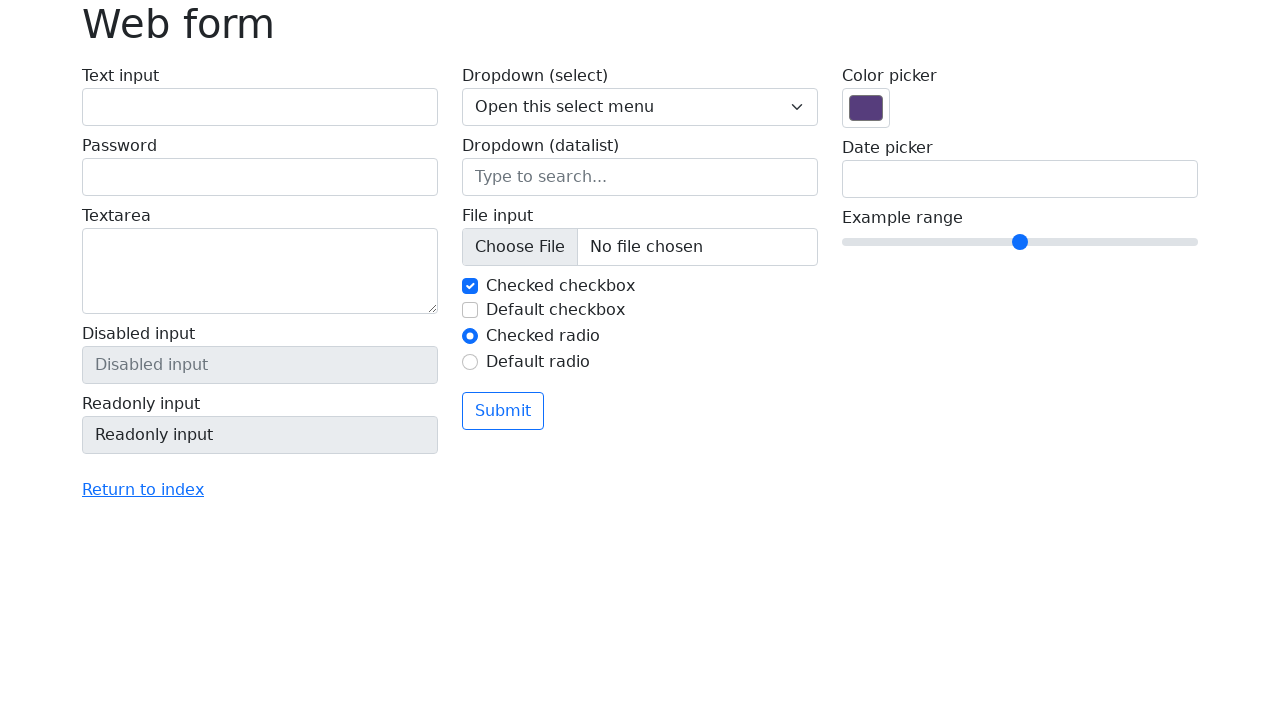

Waited for text input field to be available
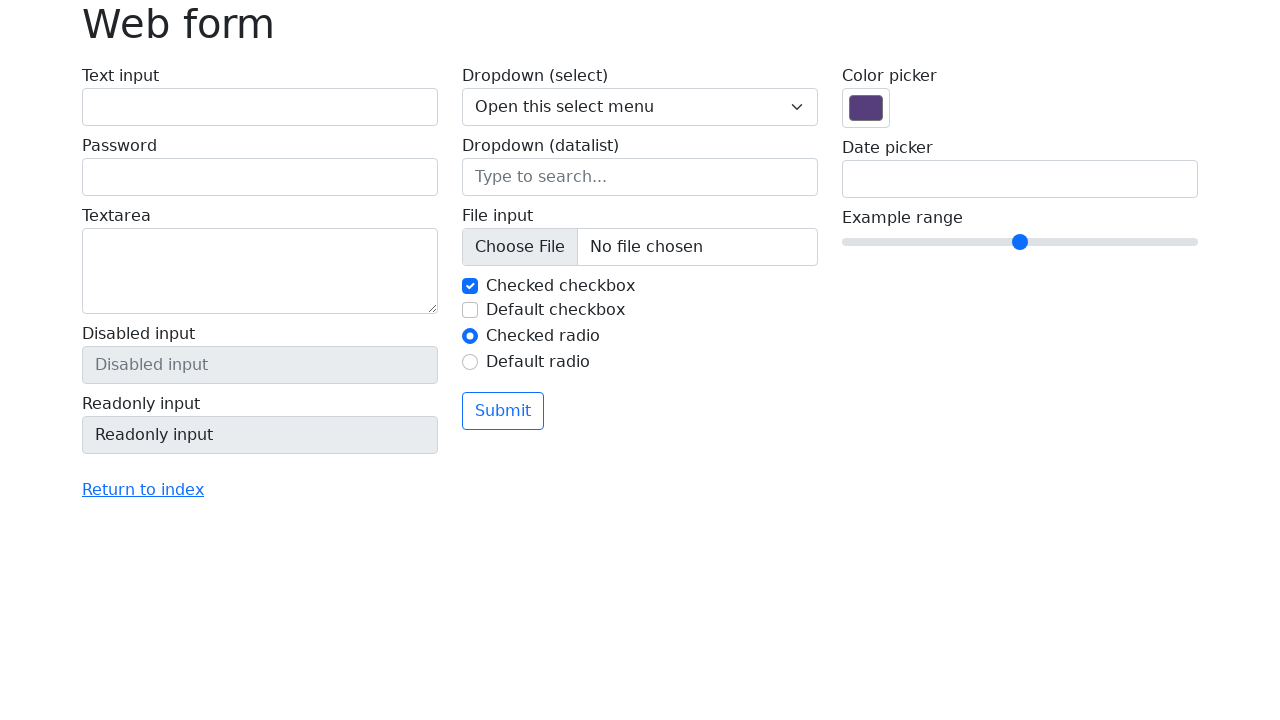

Filled text input field with 'Selenium' on input[name='my-text']
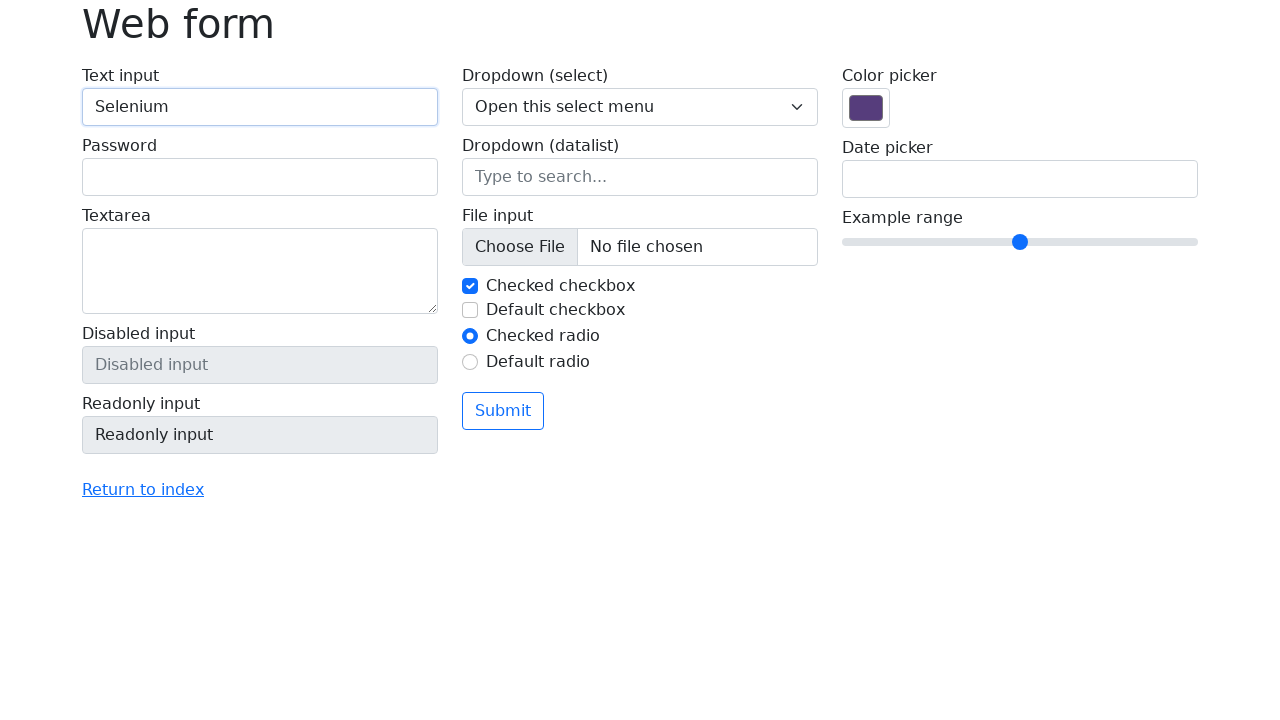

Clicked submit button at (503, 411) on button
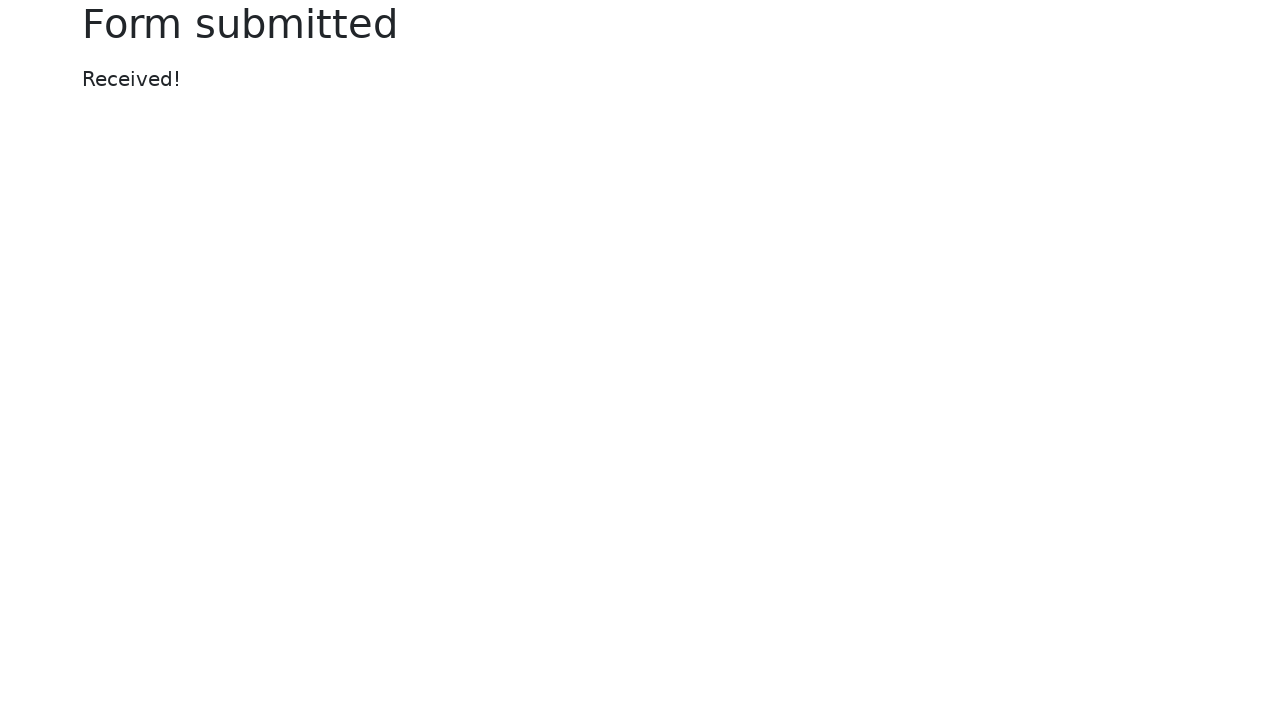

Success message element appeared
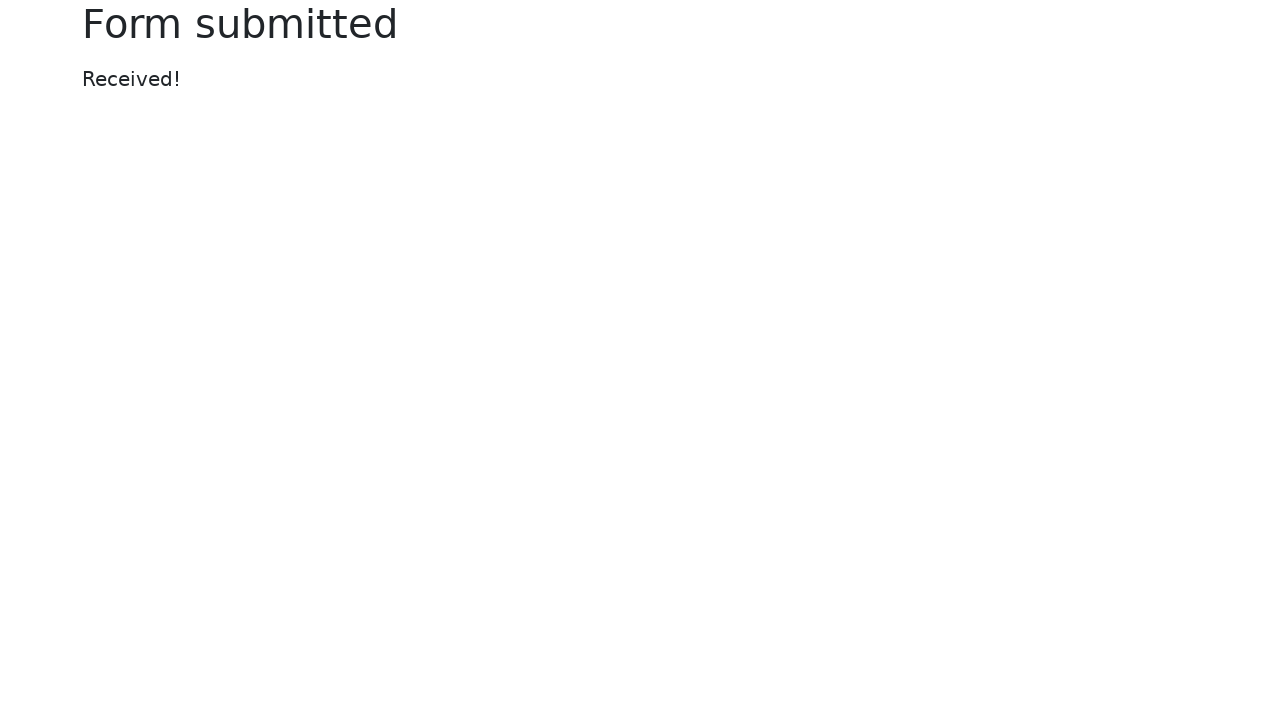

Retrieved message text: 'Received!'
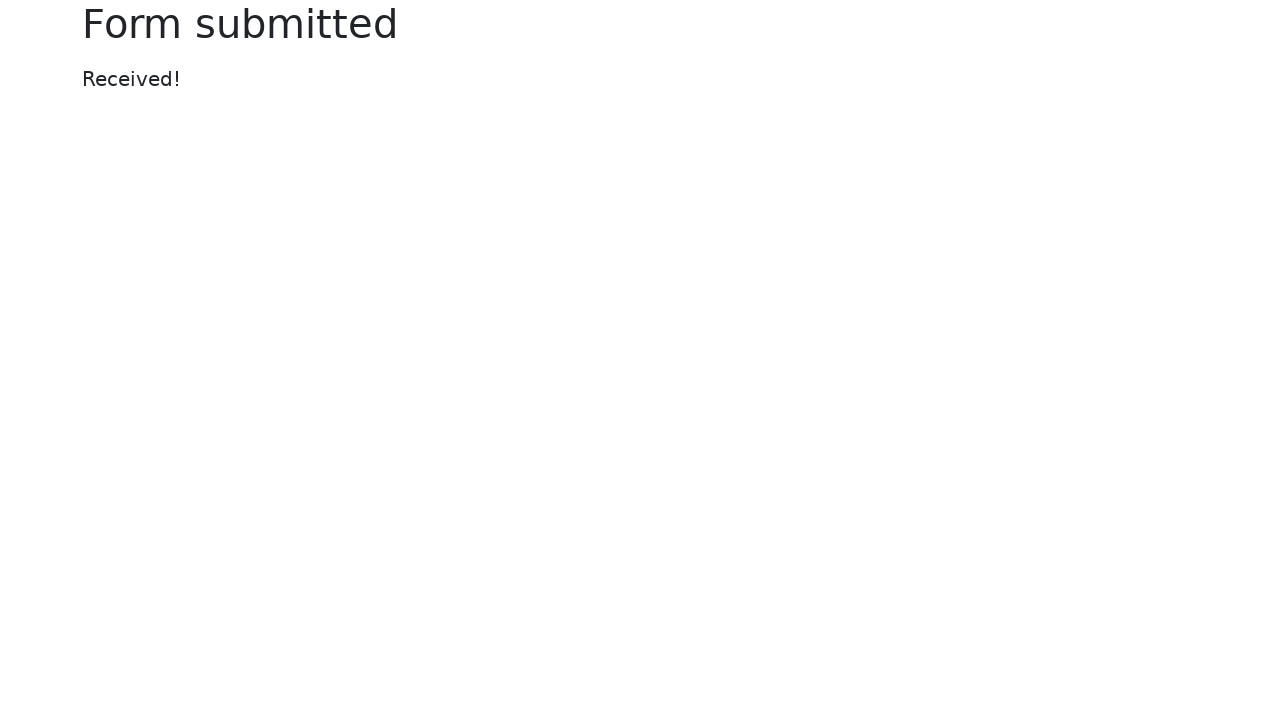

Verified success message text is 'Received!'
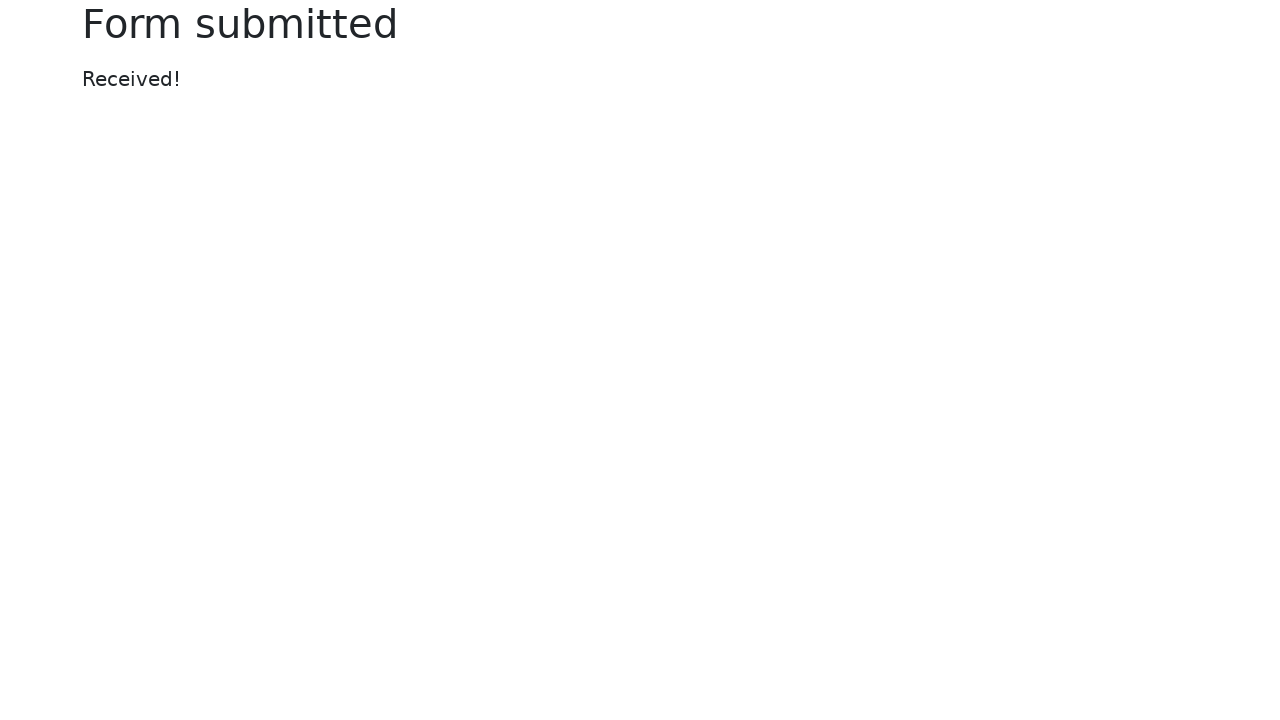

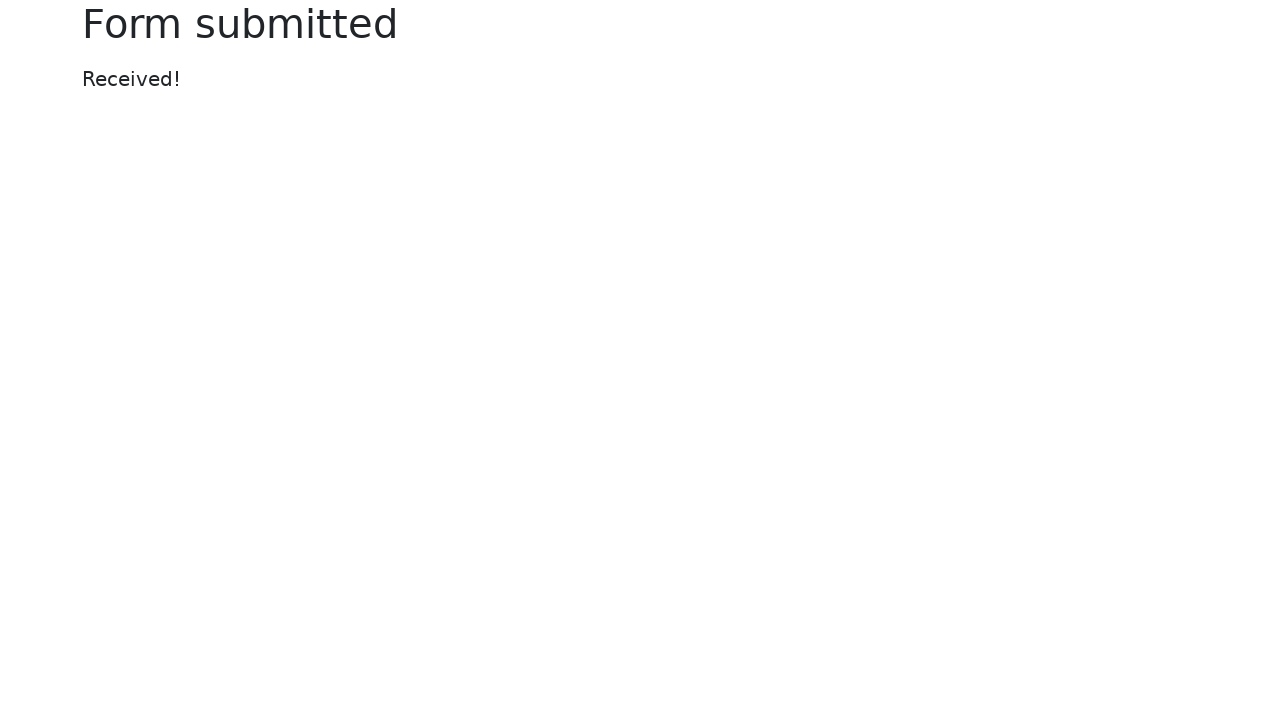